Tests clicking Privacy Policy and Terms of Service links from the home page footer, verifying they open in new tabs with correct headings

Starting URL: https://crio-qkart-frontend-qa.vercel.app

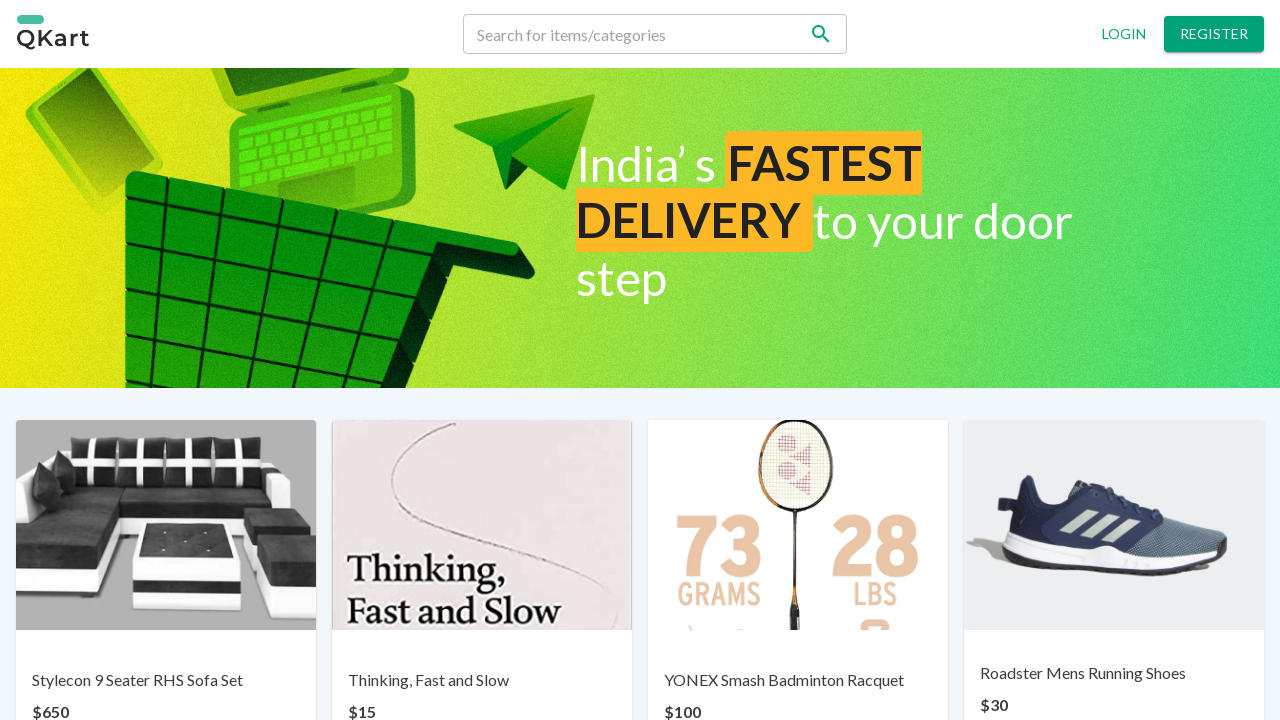

Stored home page URL
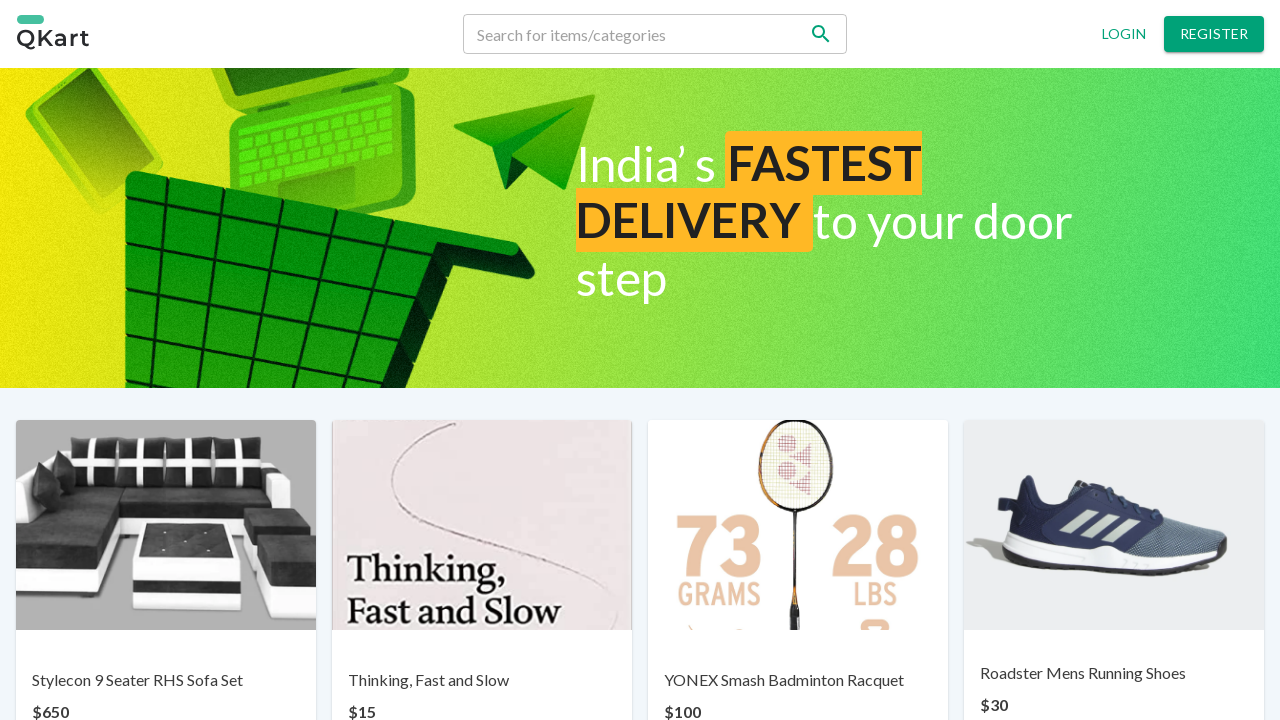

Clicked Privacy Policy link at (486, 667) on text=Privacy policy
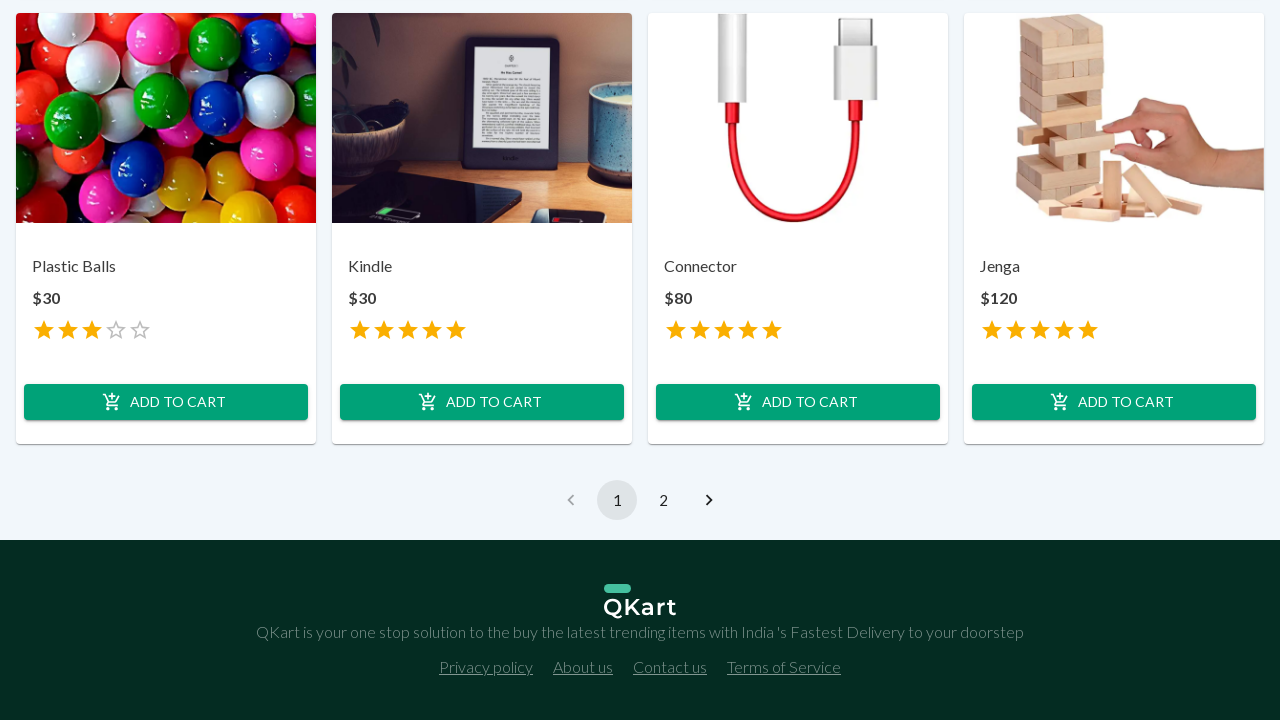

Triggered new page open for Privacy Policy at (486, 667) on text=Privacy policy
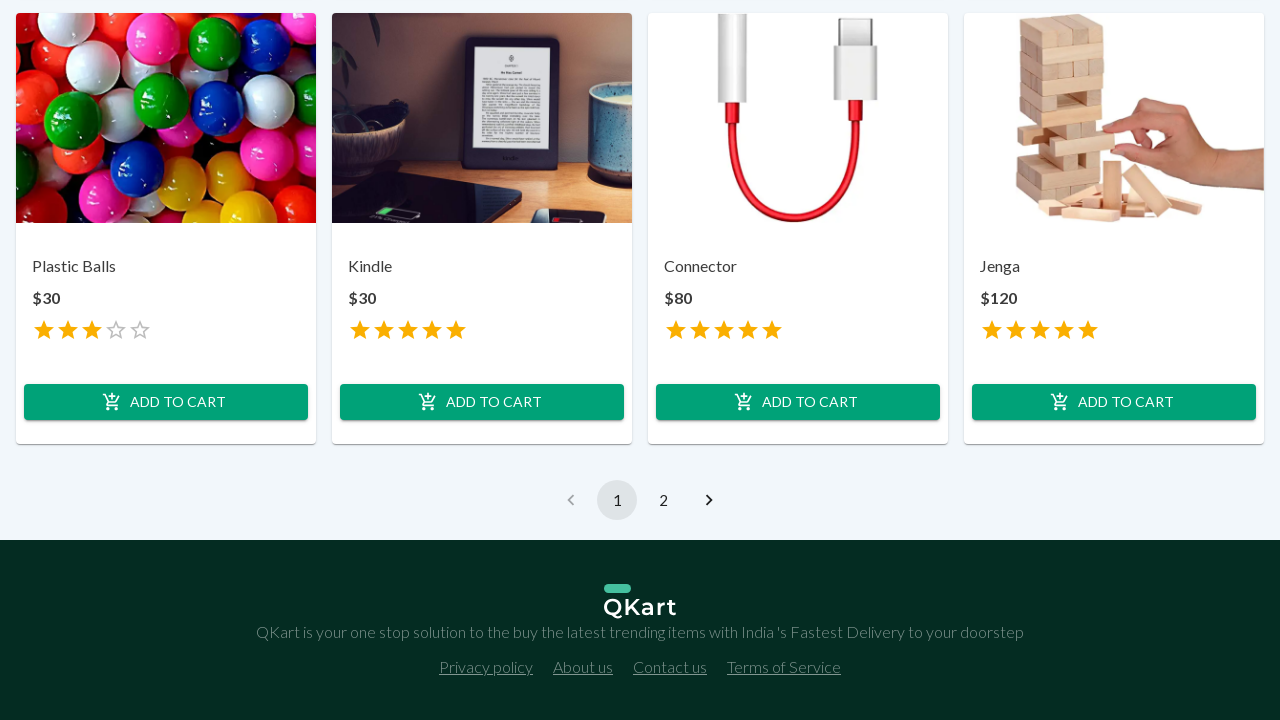

Captured Privacy Policy new page handle
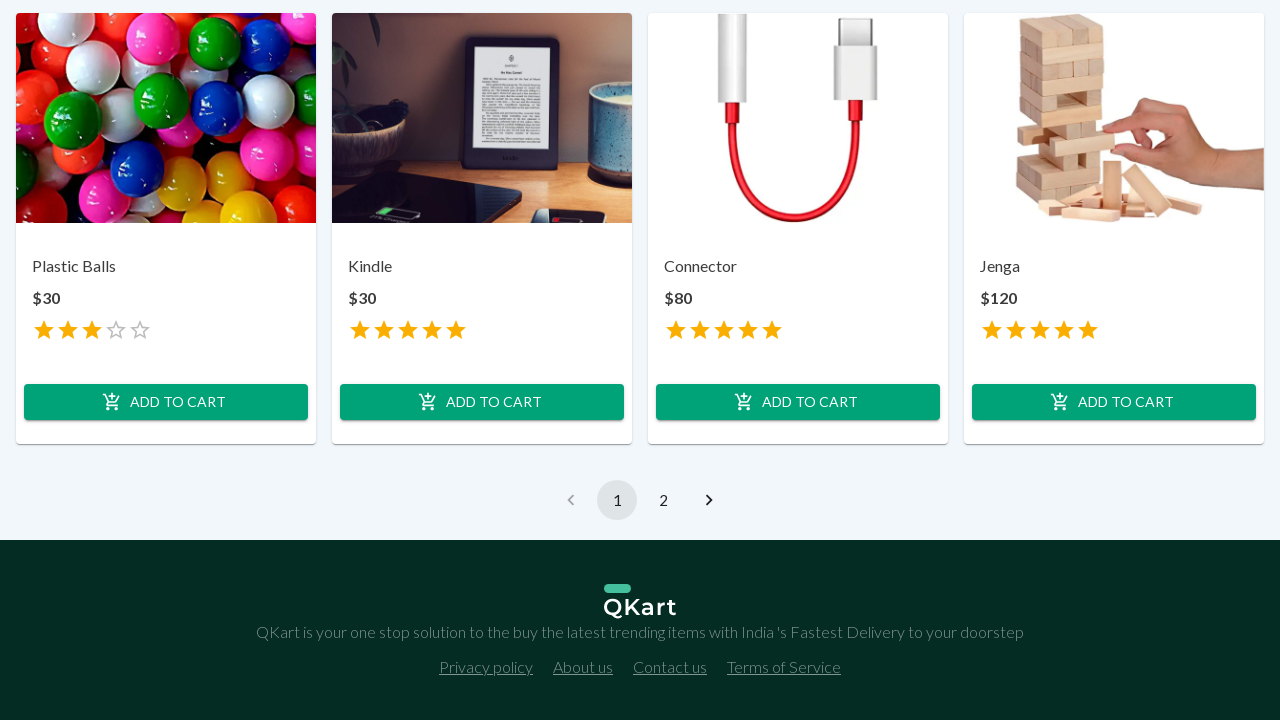

Privacy Policy page loaded completely
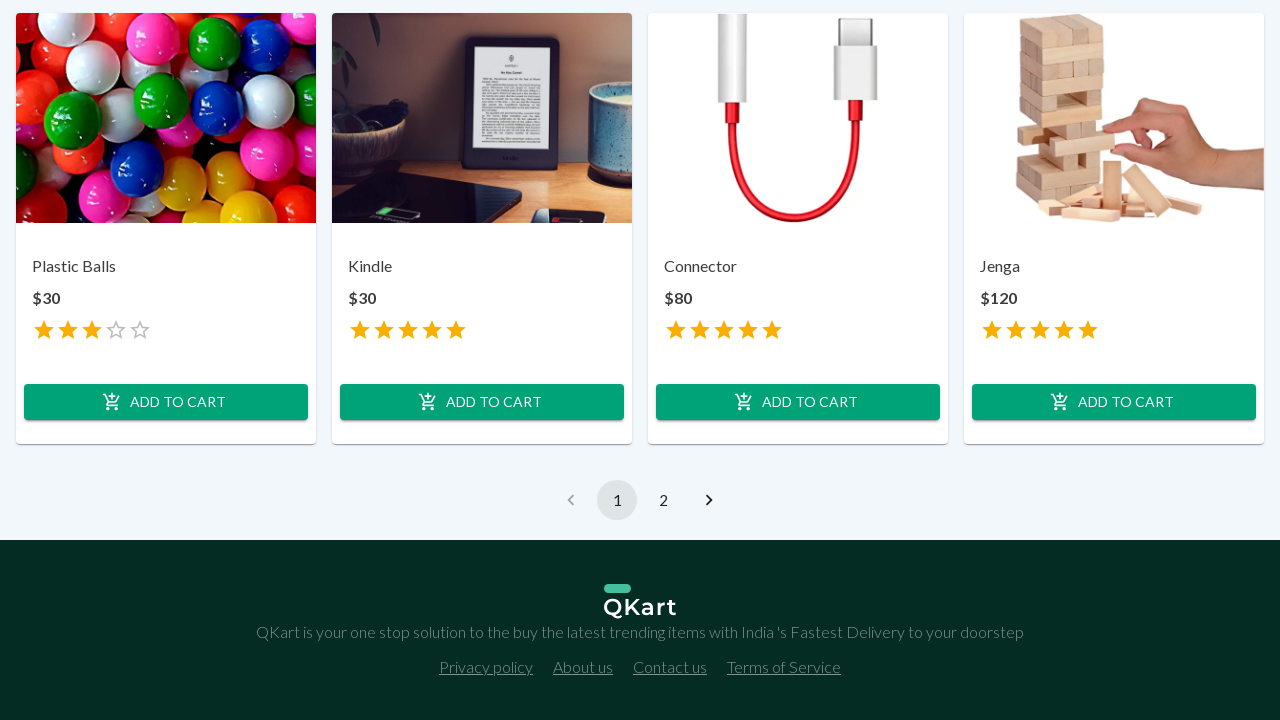

Verified Privacy Policy header is present on new page
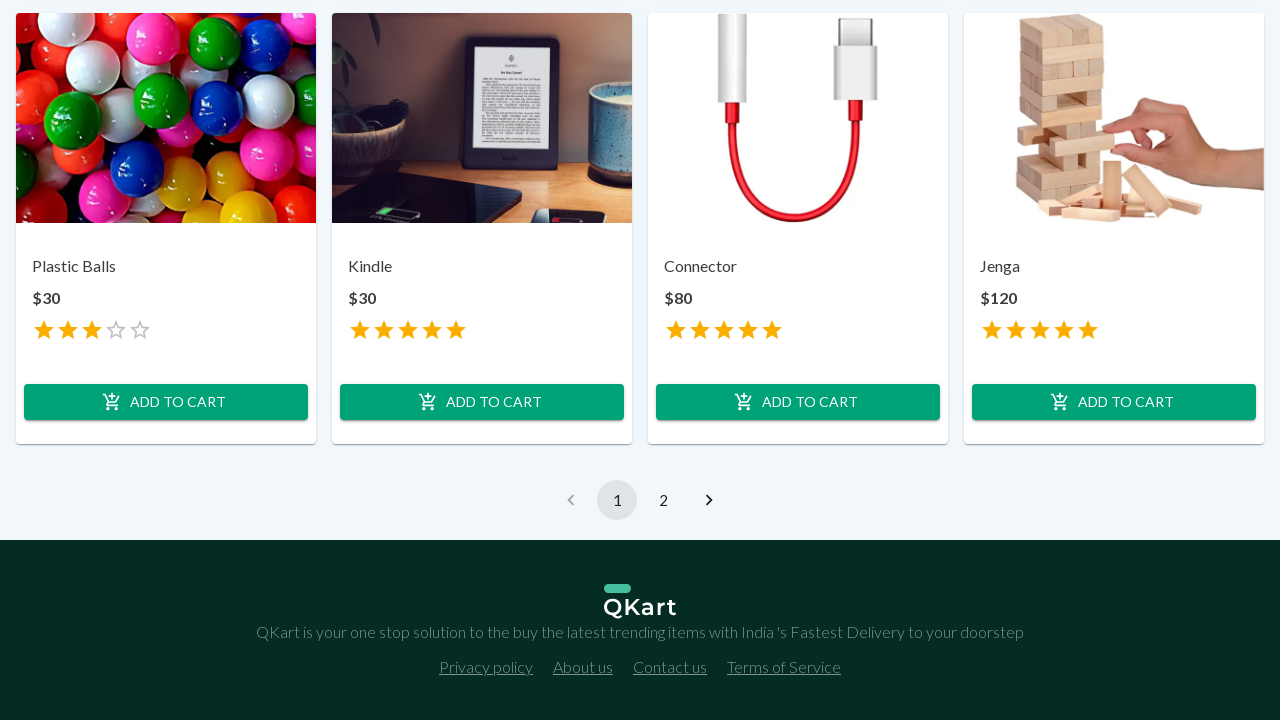

Brought home page back to front
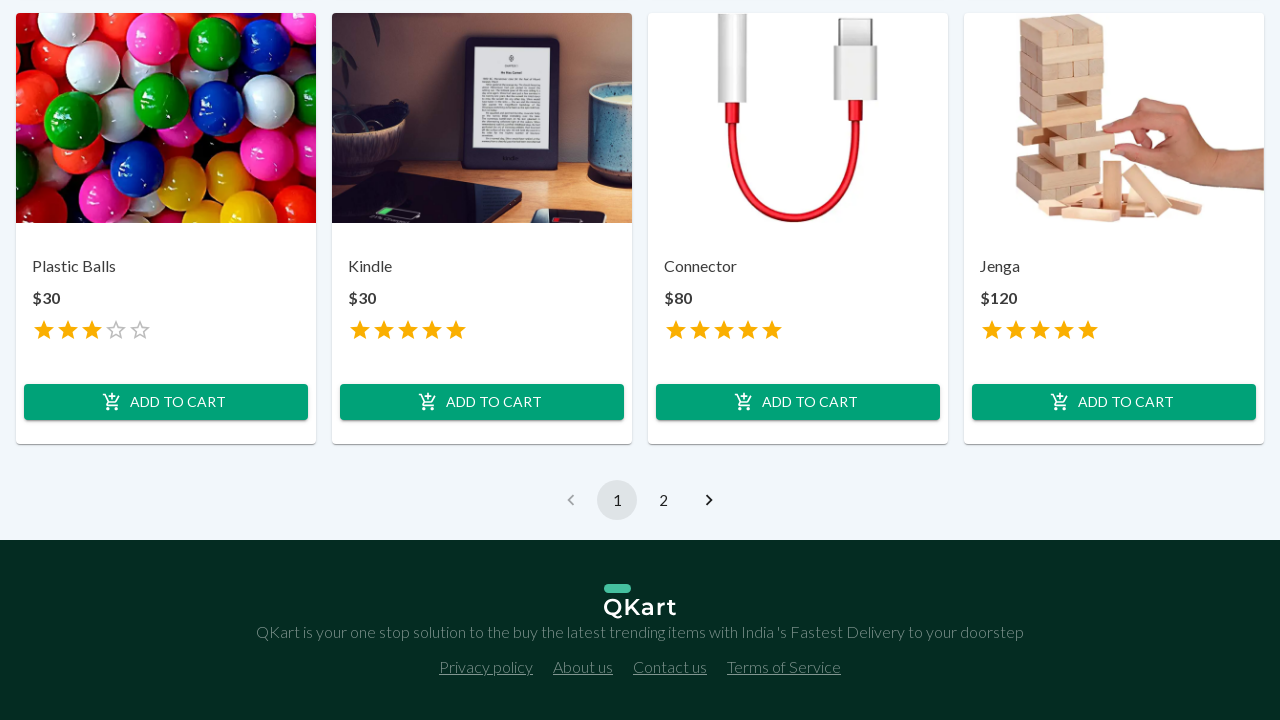

Triggered new page open for Terms of Service at (784, 667) on text=Terms of Service
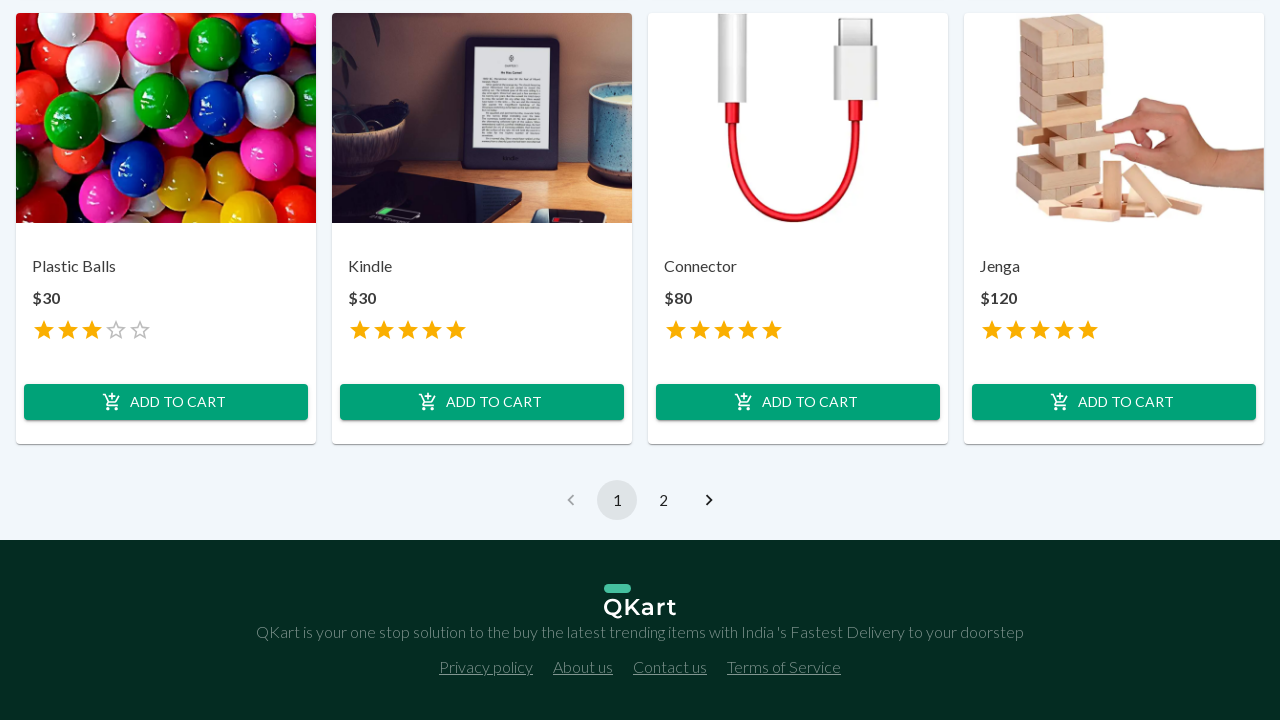

Captured Terms of Service new page handle
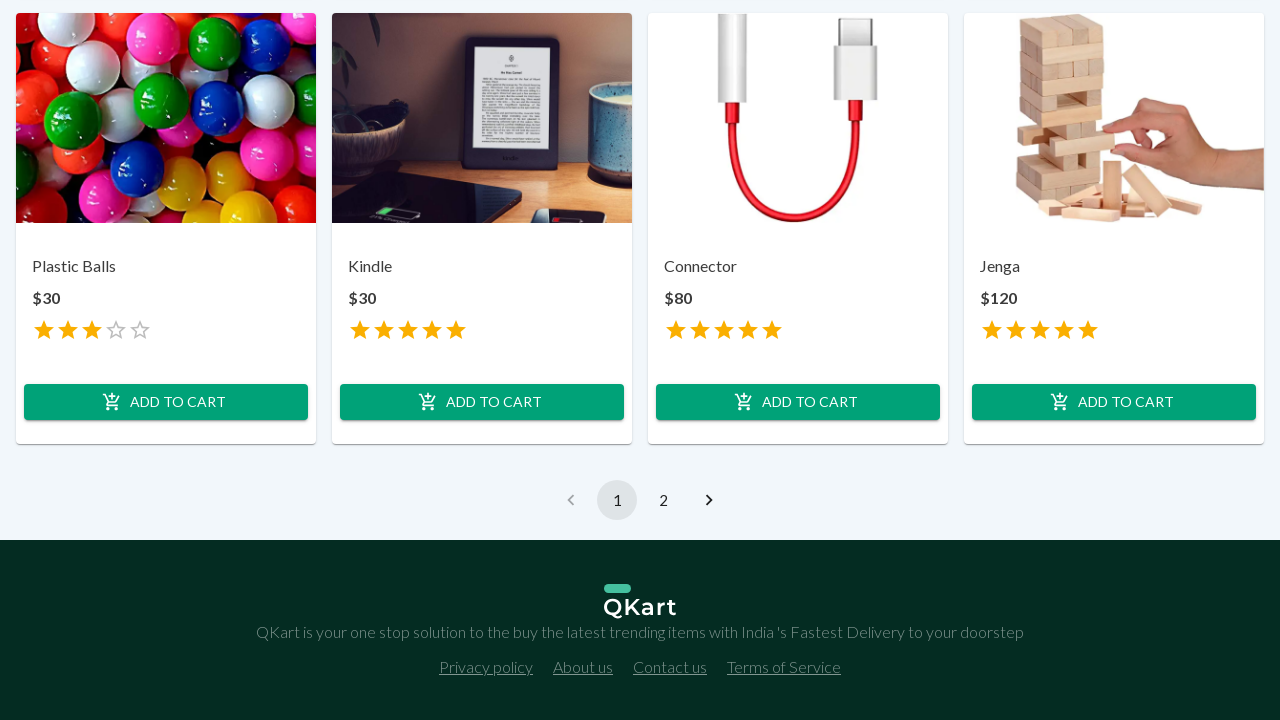

Terms of Service page loaded completely
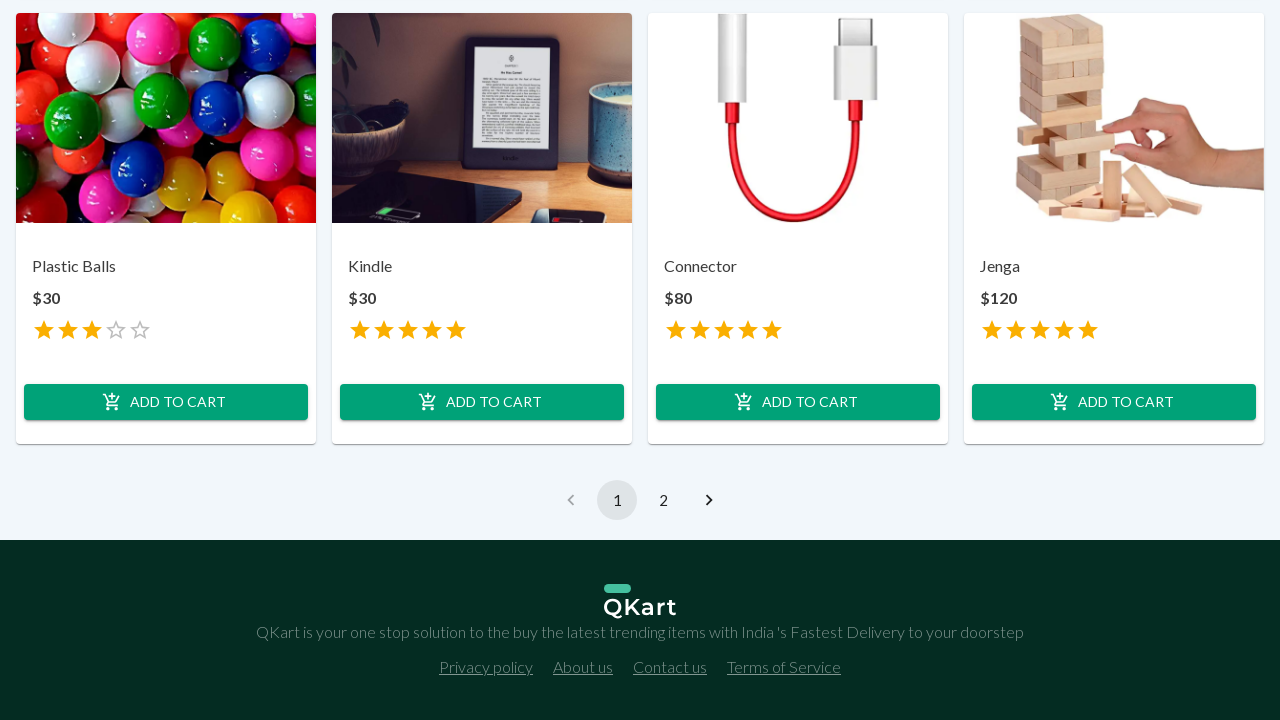

Verified Terms of Service header is present on new page
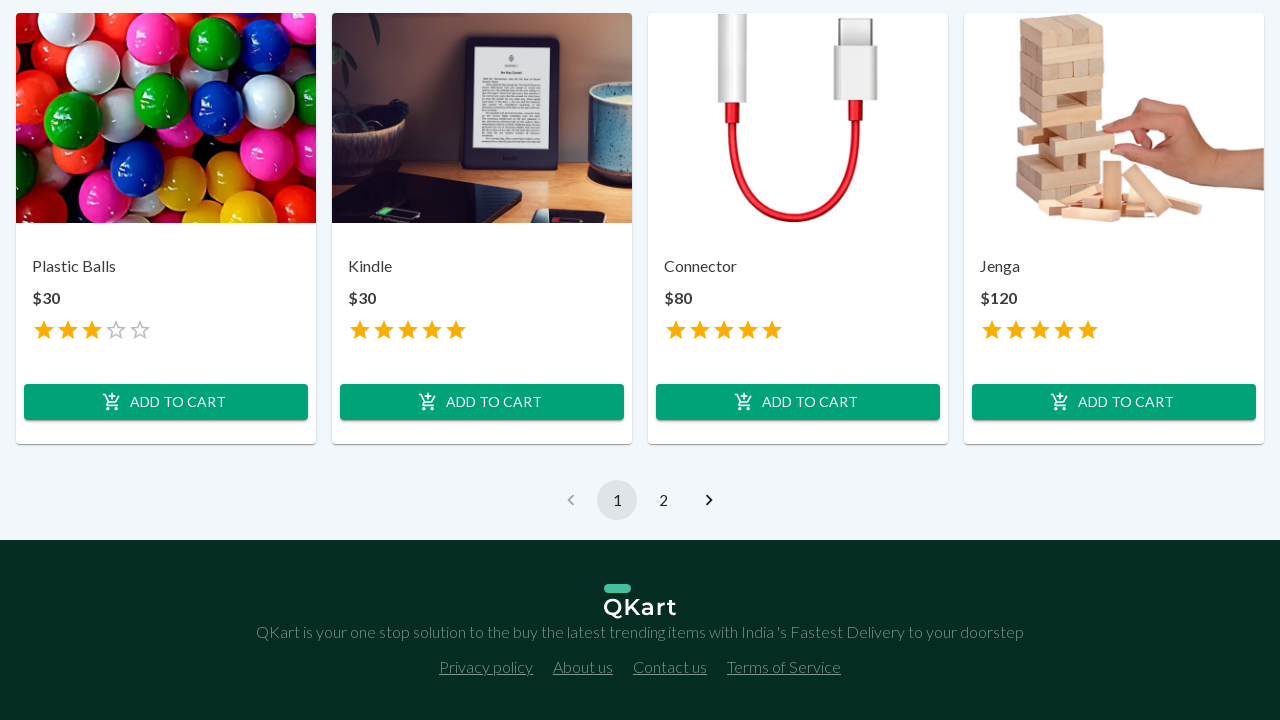

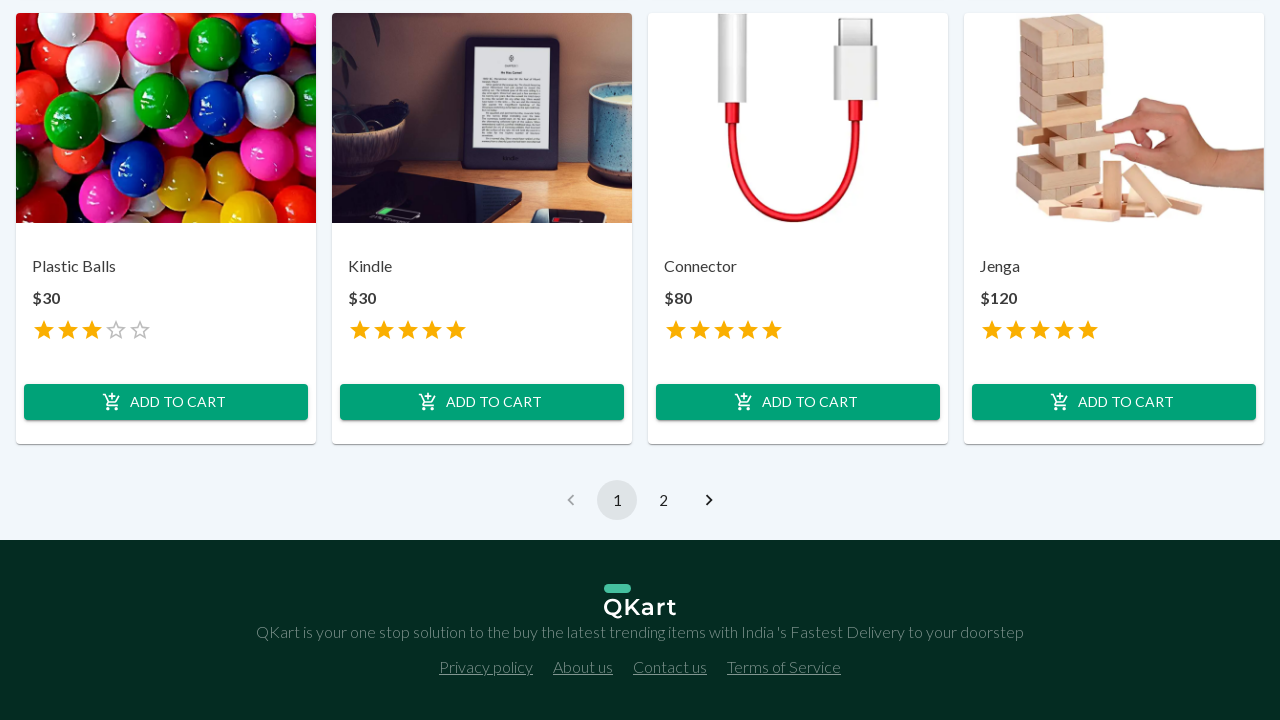